Navigates to a documentation page and scrolls to the bottom of the page using JavaScript execution

Starting URL: https://captcha.com/doc/php/howto/wp/wordpress-login-captcha.html

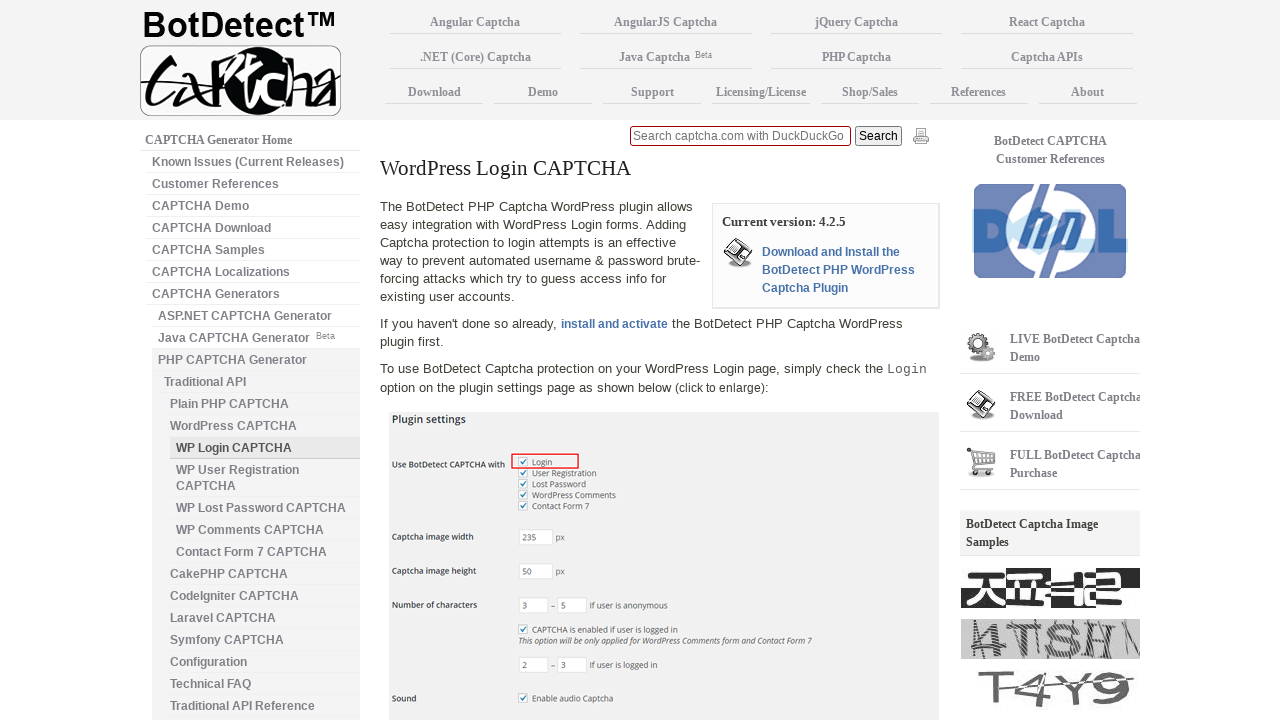

Navigated to WordPress login CAPTCHA documentation page
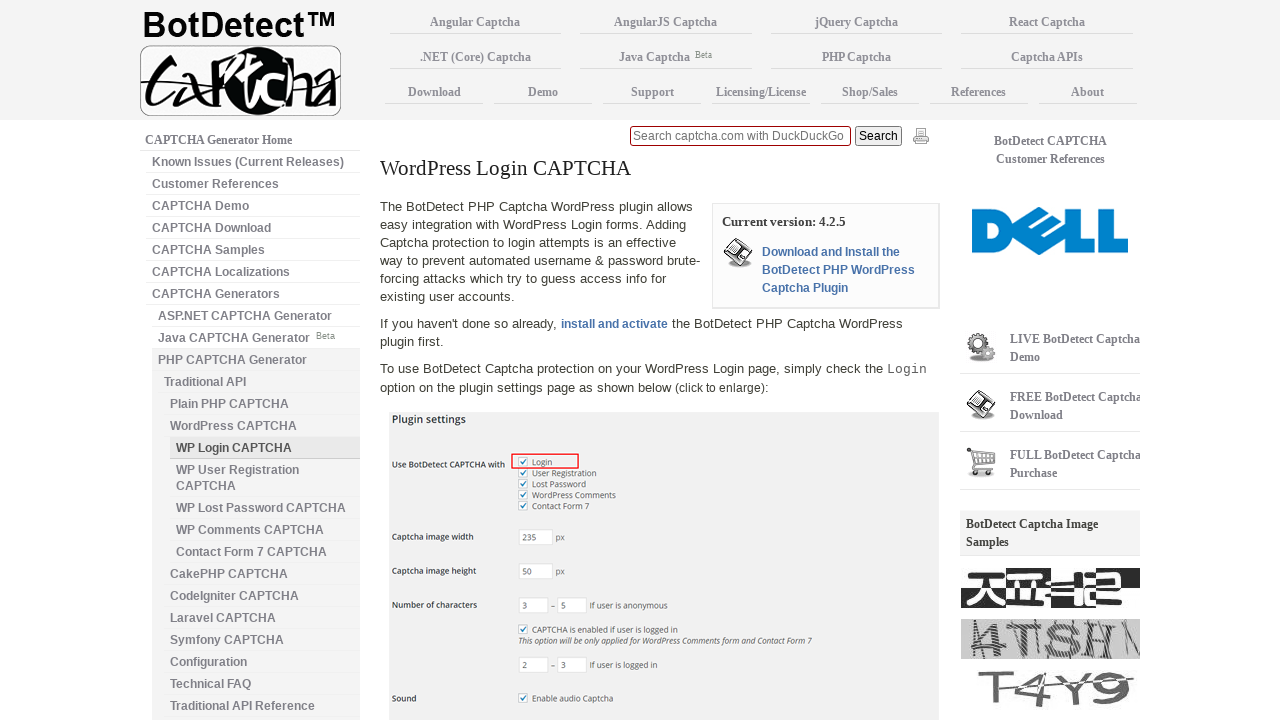

Scrolled to the bottom of the page using JavaScript
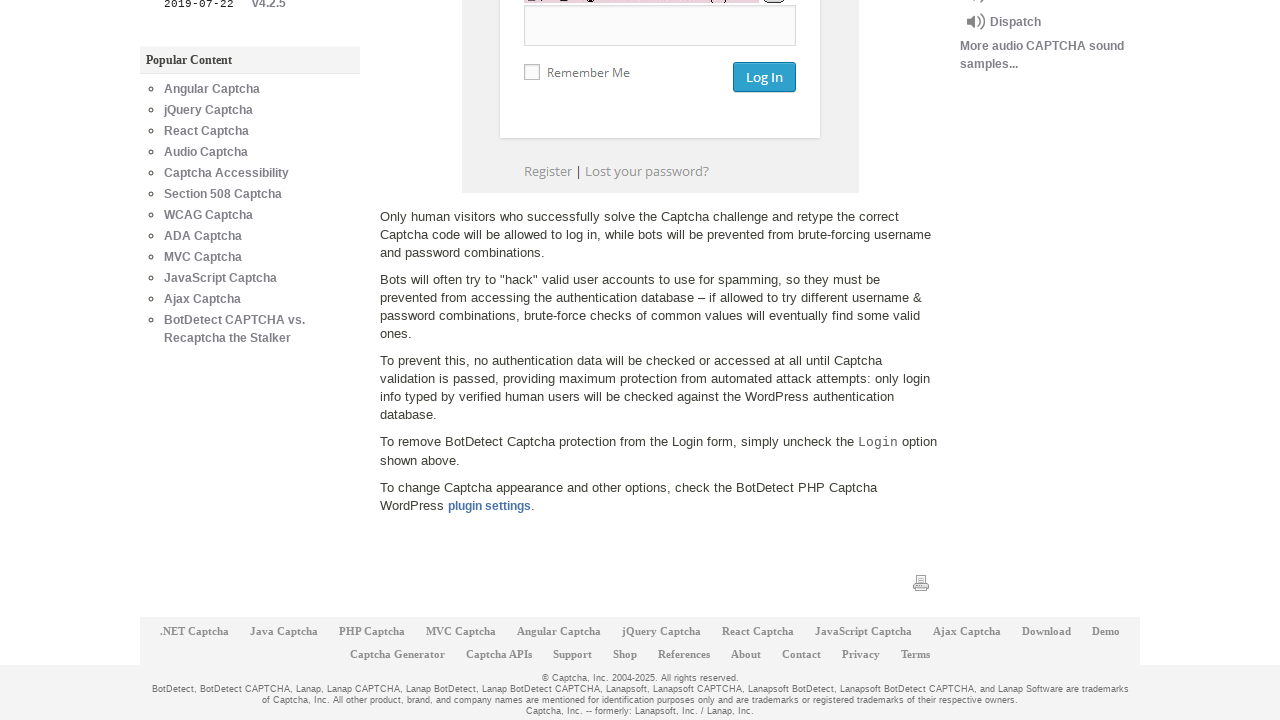

Waited 4 seconds for scroll animation to complete
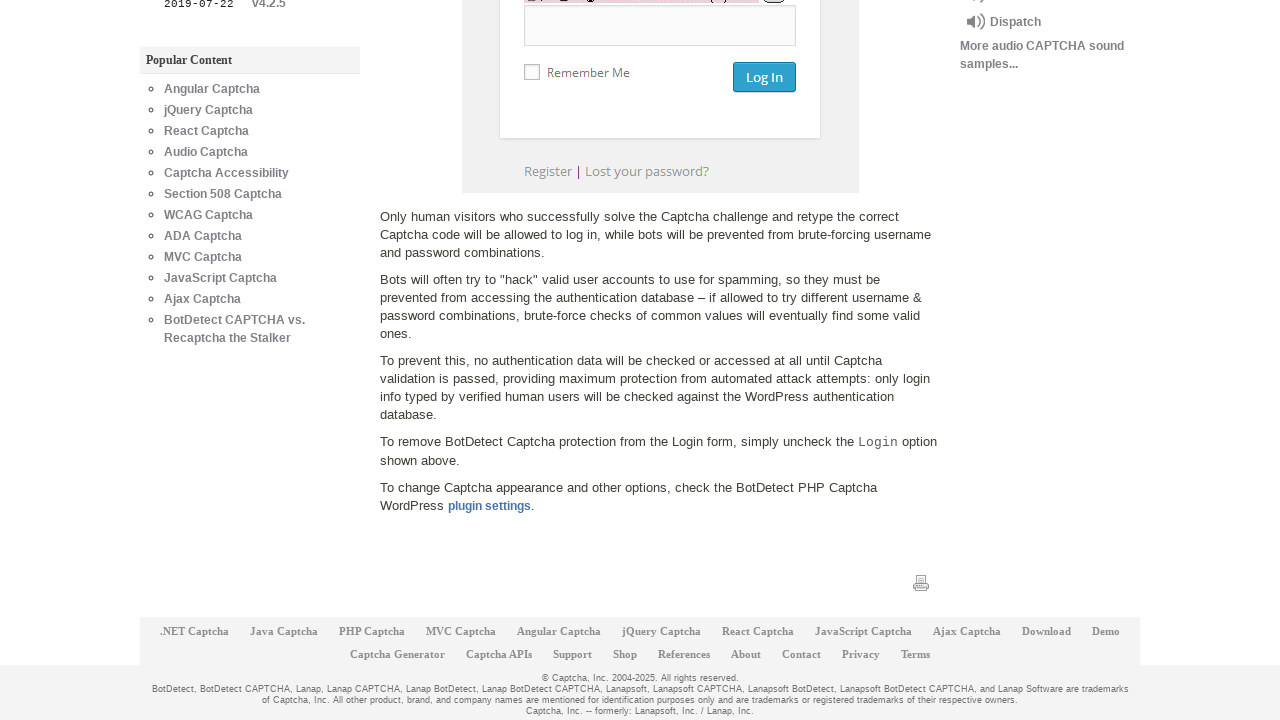

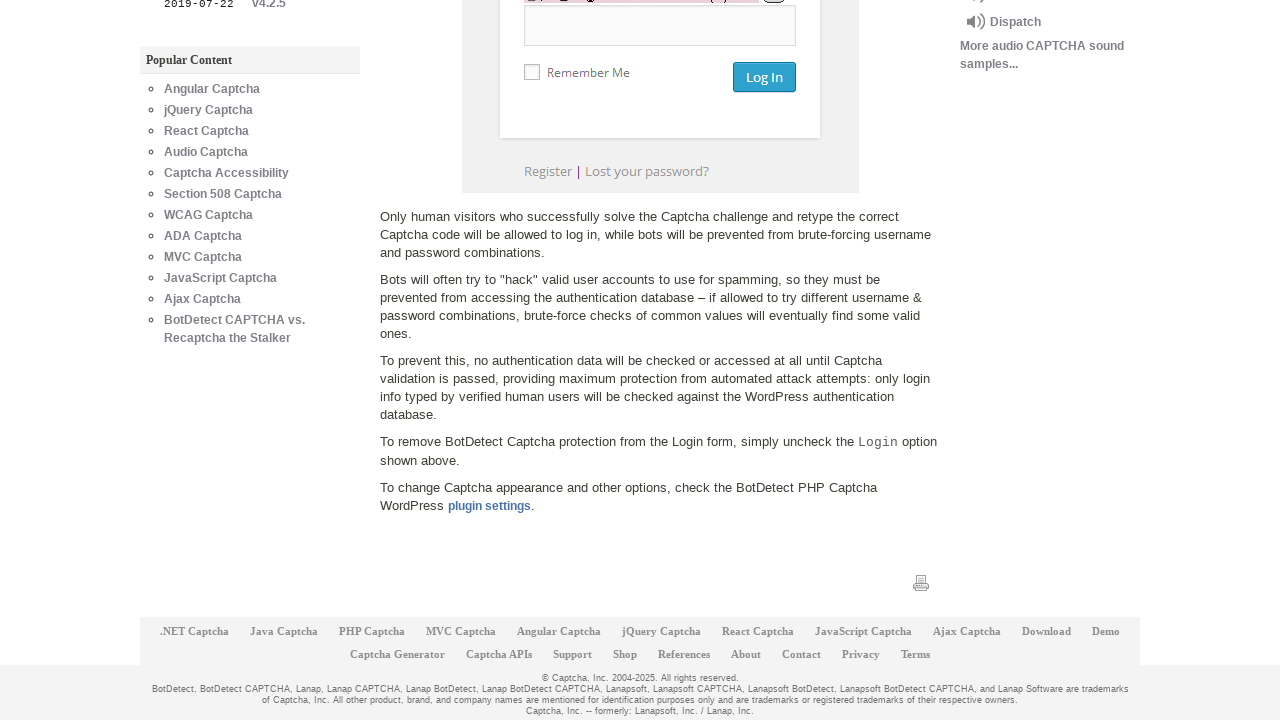